Tests file upload functionality by selecting a file and submitting the upload form, then verifying the success message

Starting URL: https://the-internet.herokuapp.com/upload

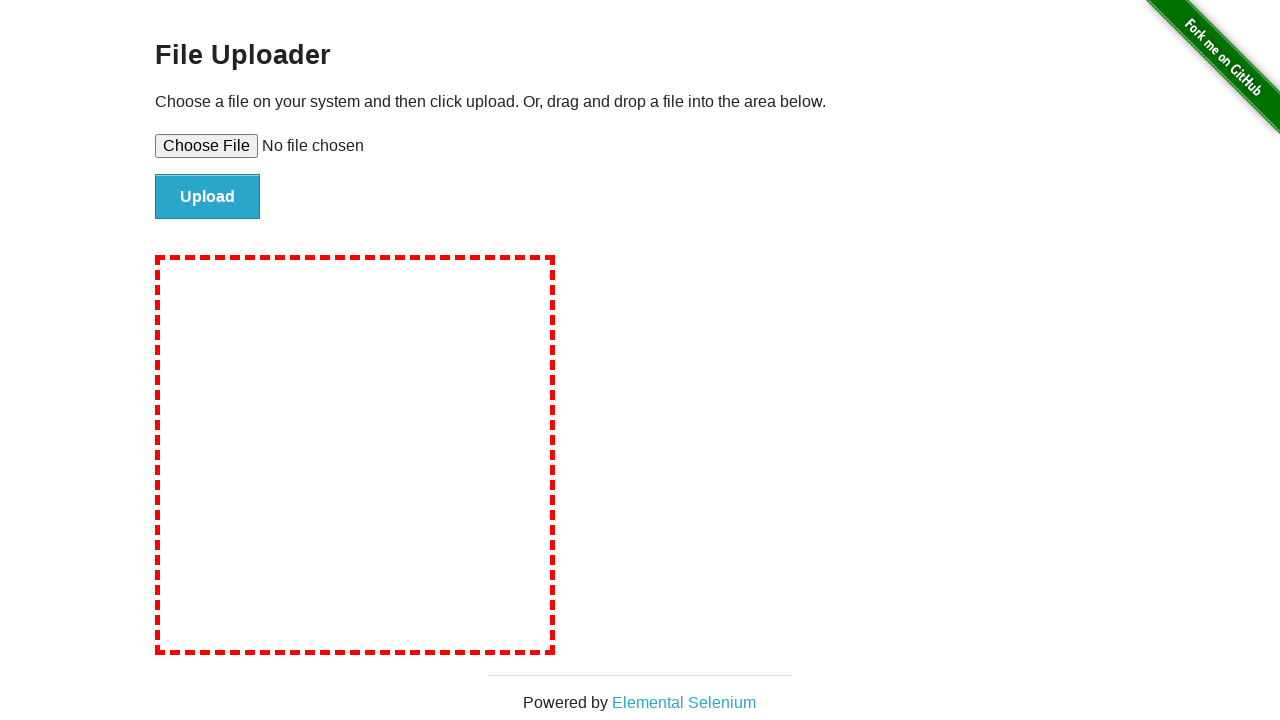

Selected temporary test file for upload
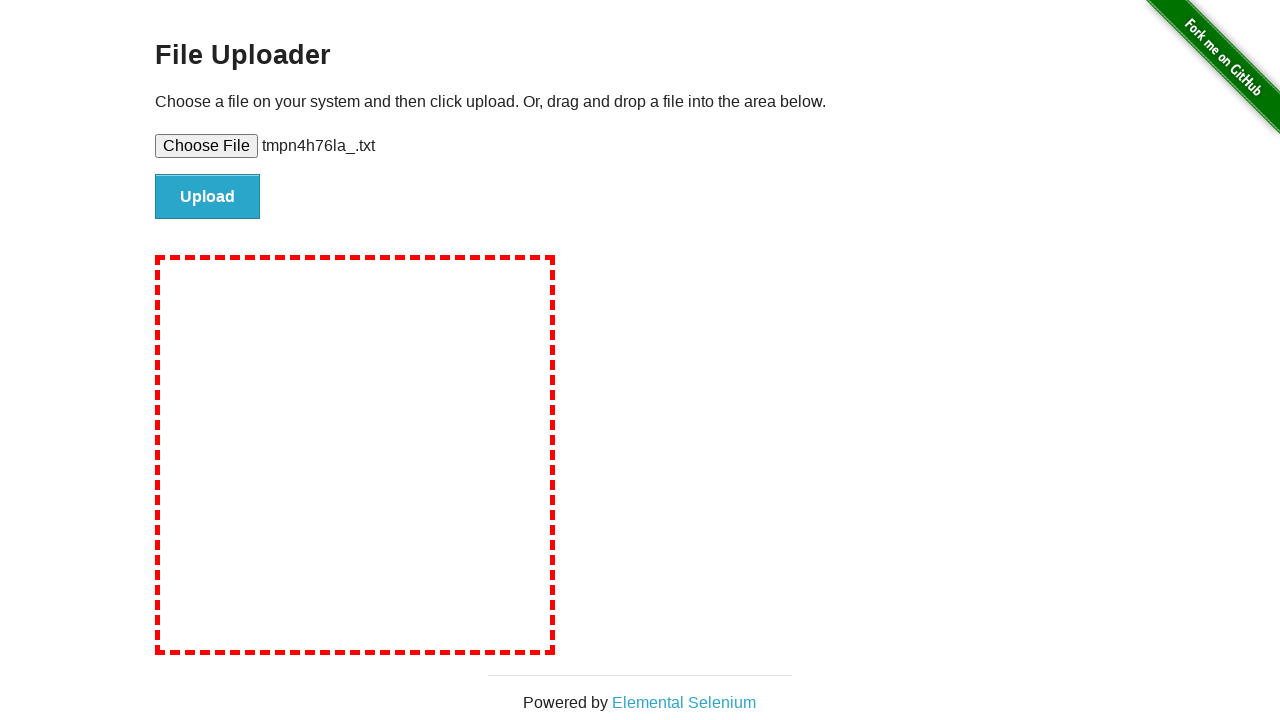

Clicked upload submit button at (208, 197) on #file-submit
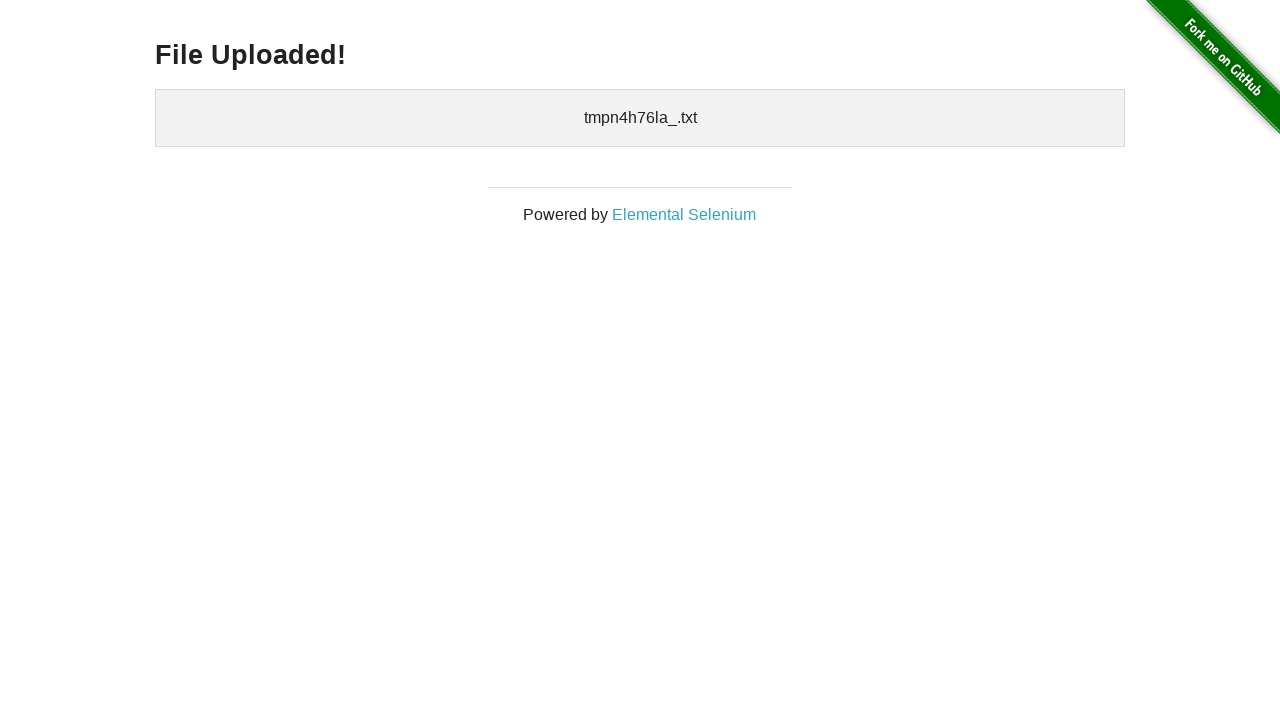

Success message header loaded
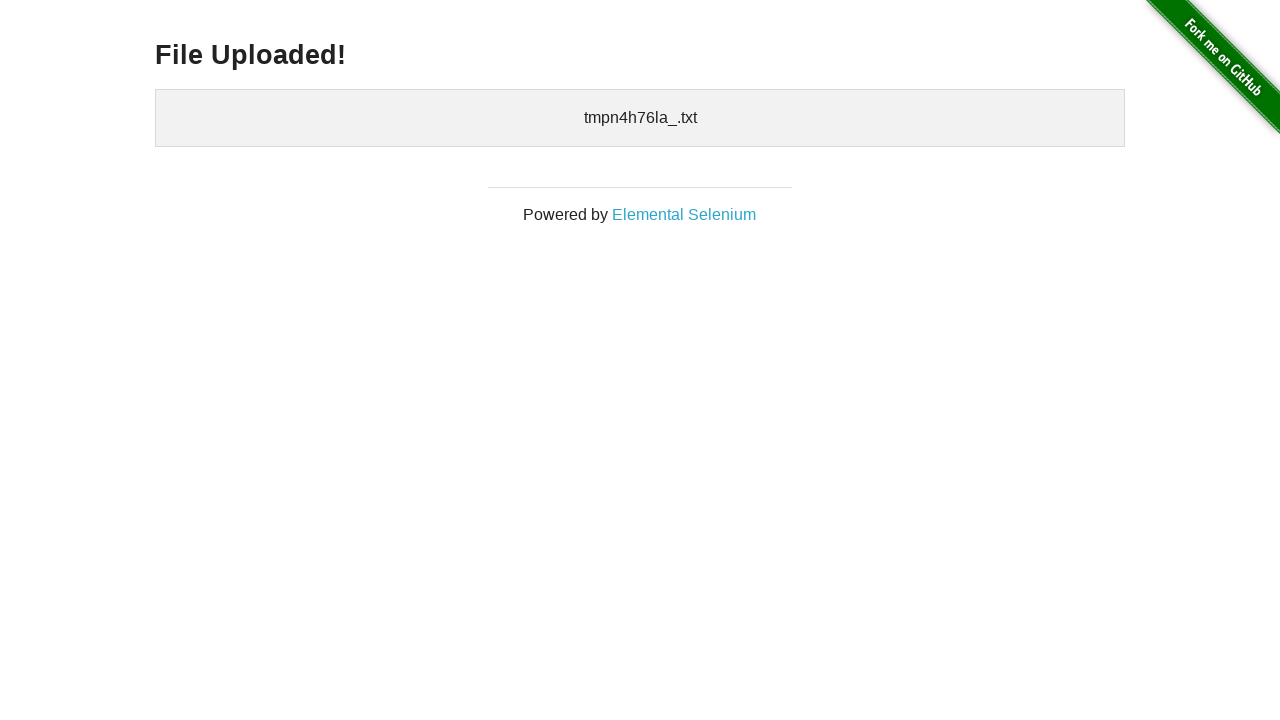

Retrieved success message: 'File Uploaded!'
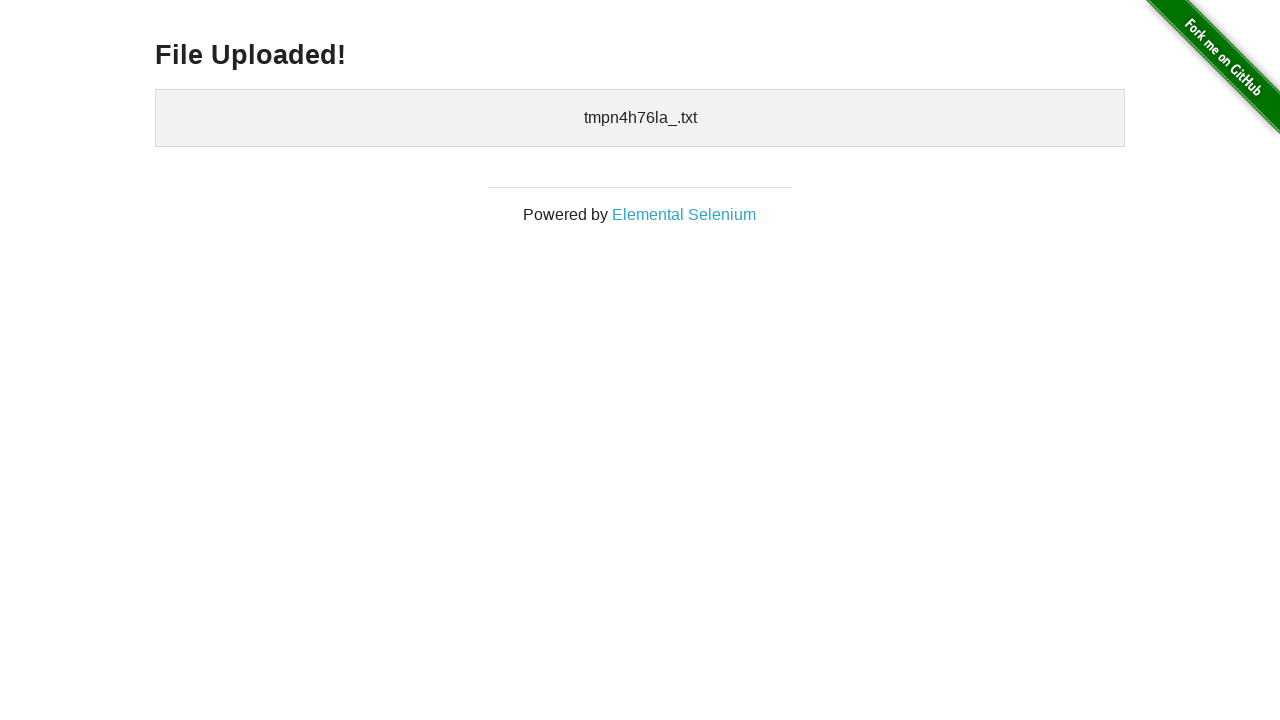

Verified 'File Uploaded!' message in response
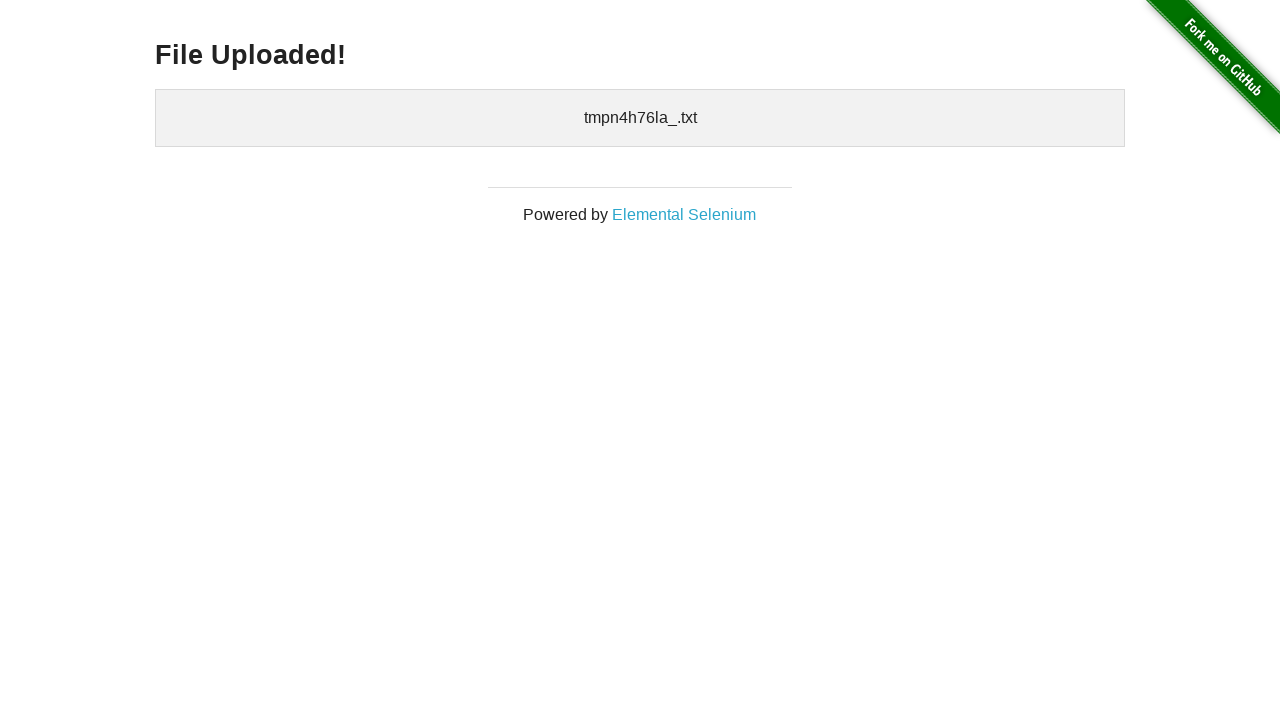

Cleaned up temporary test file
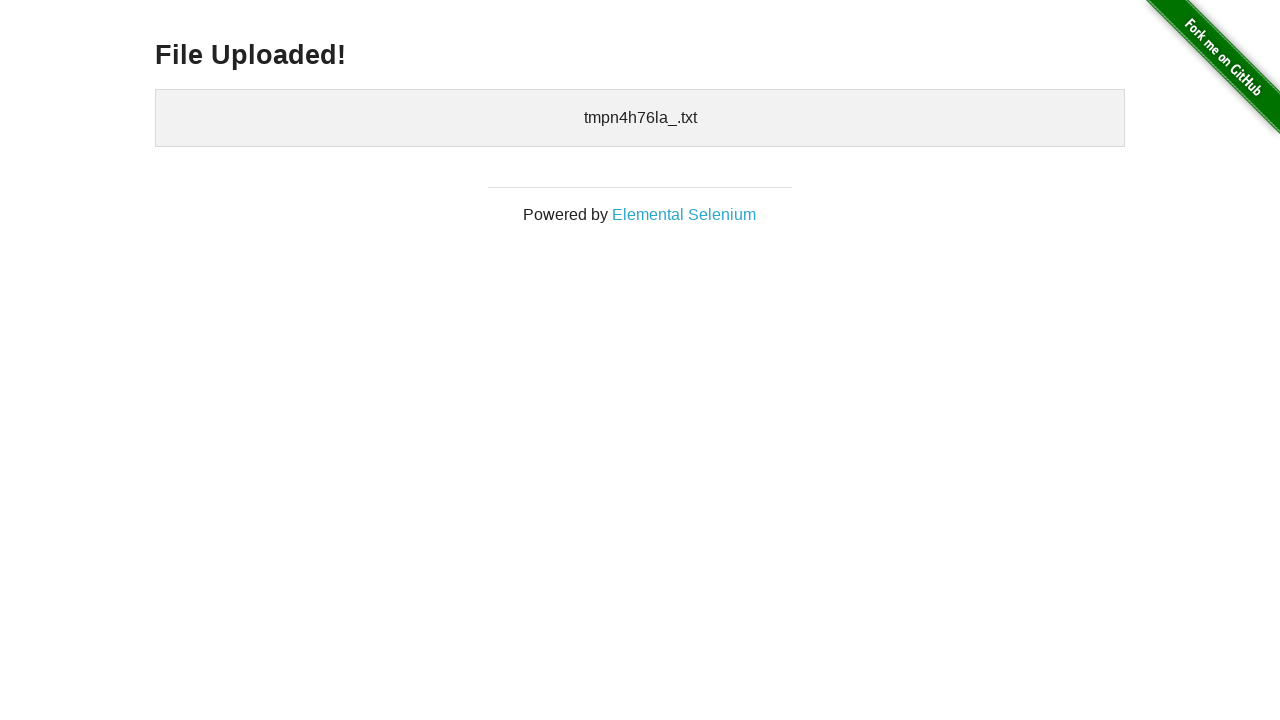

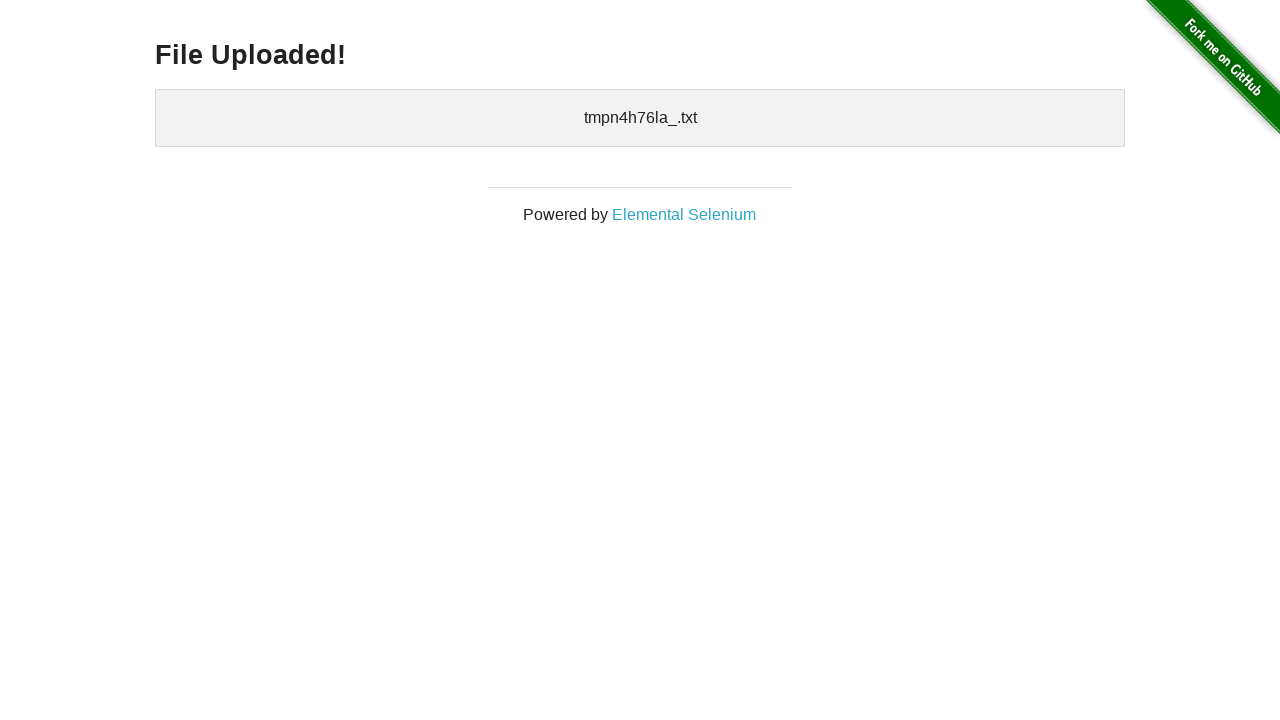